Tests checkbox functionality by clicking checkbox1 to check it and verifying both checkboxes' states

Starting URL: https://the-internet.herokuapp.com/checkboxes

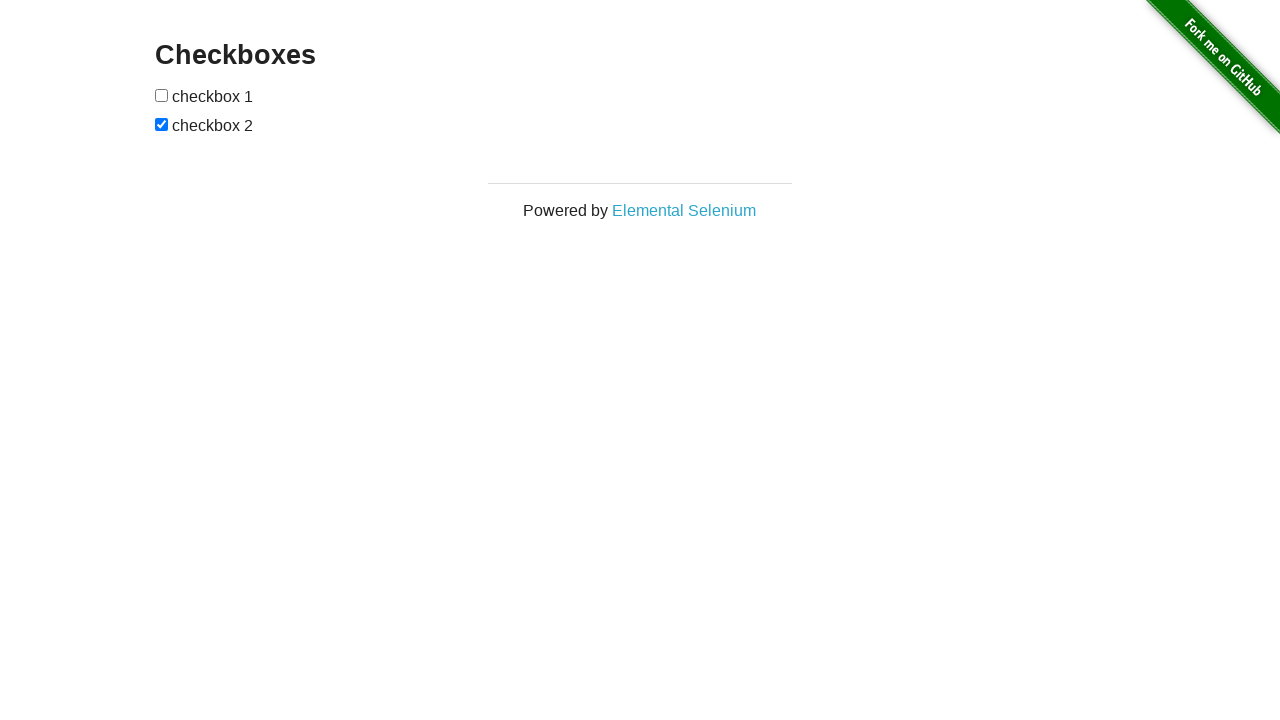

Located checkboxes container
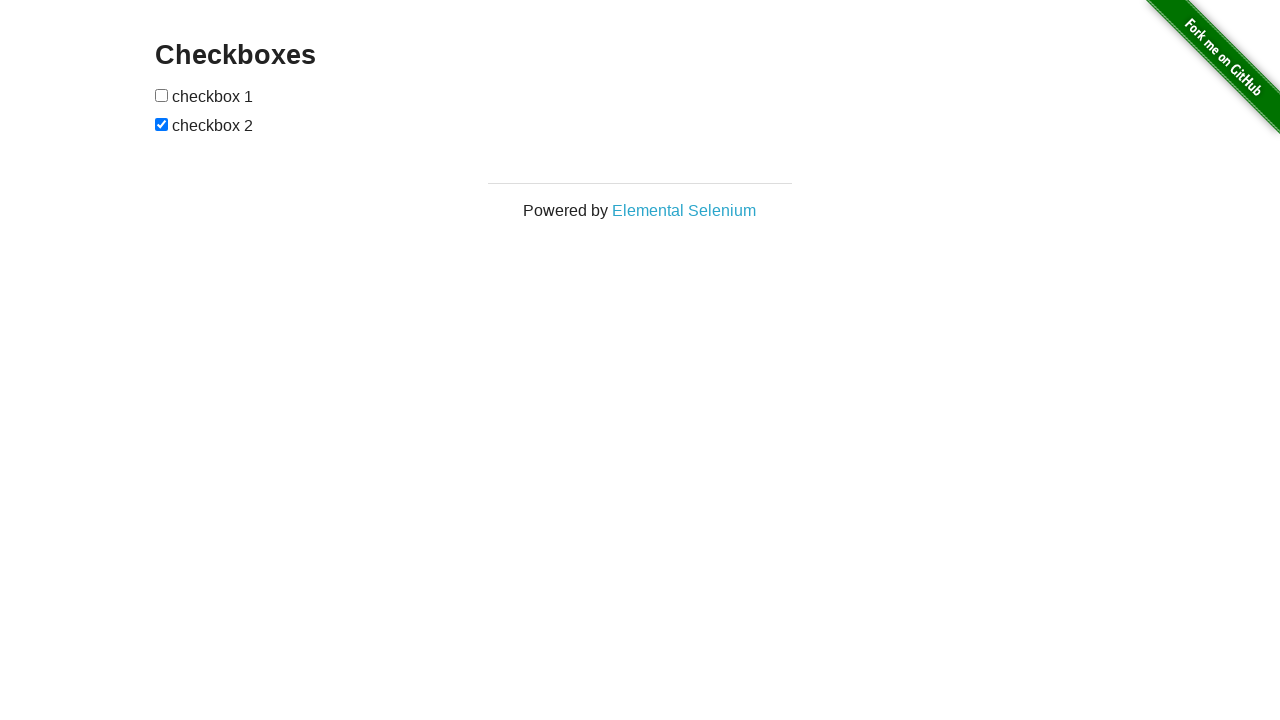

Located checkbox1 element
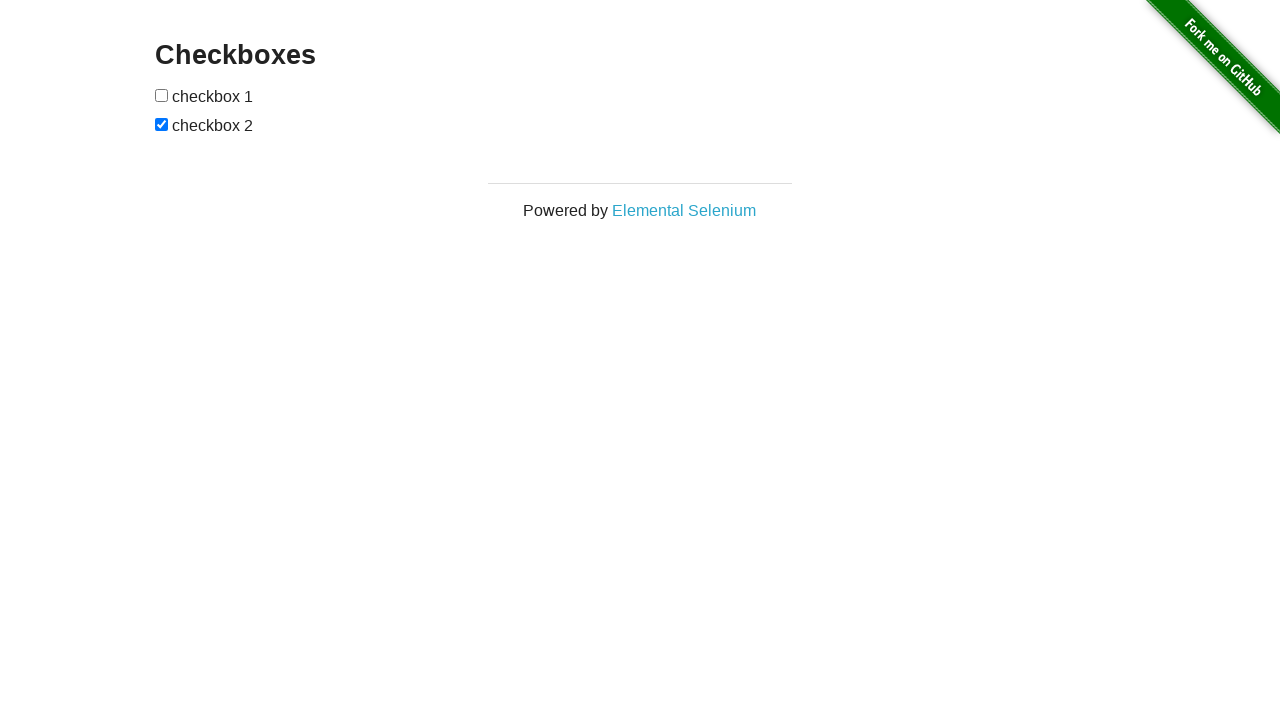

Located checkbox2 element
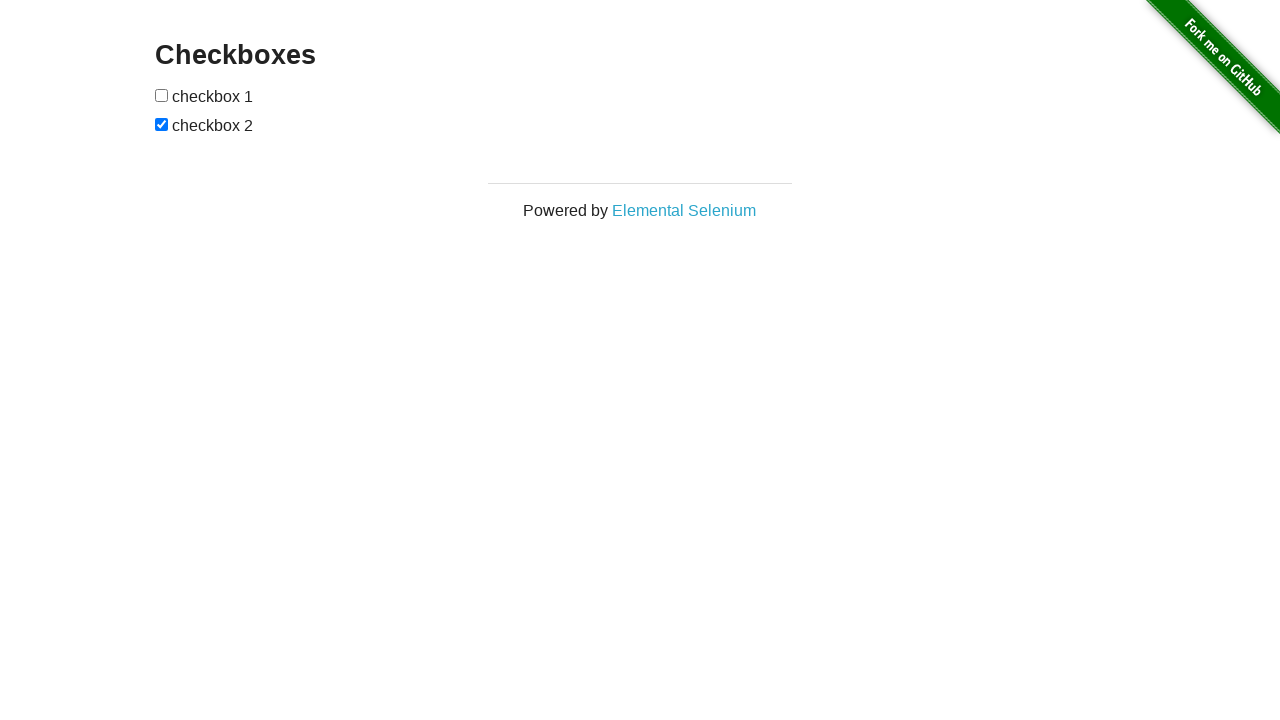

Clicked checkbox1 to check it at (162, 95) on #checkboxes >> xpath=//input[1]
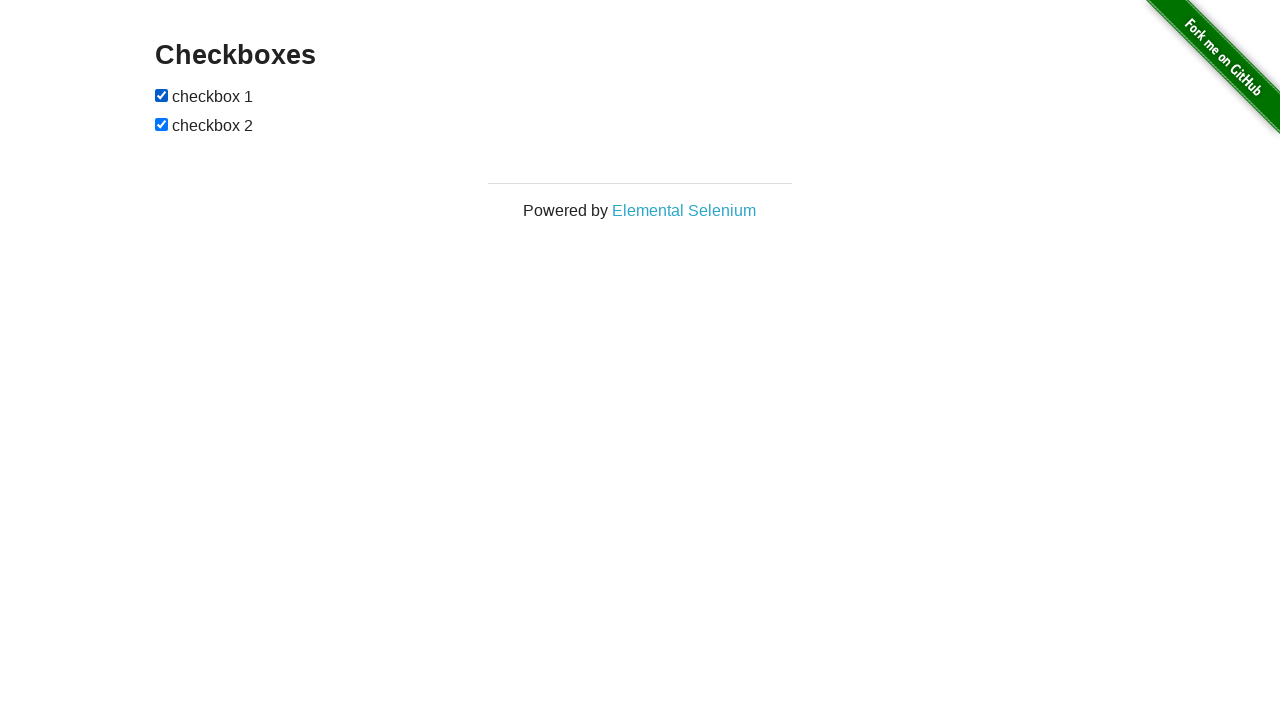

Verified checkbox1 is checked
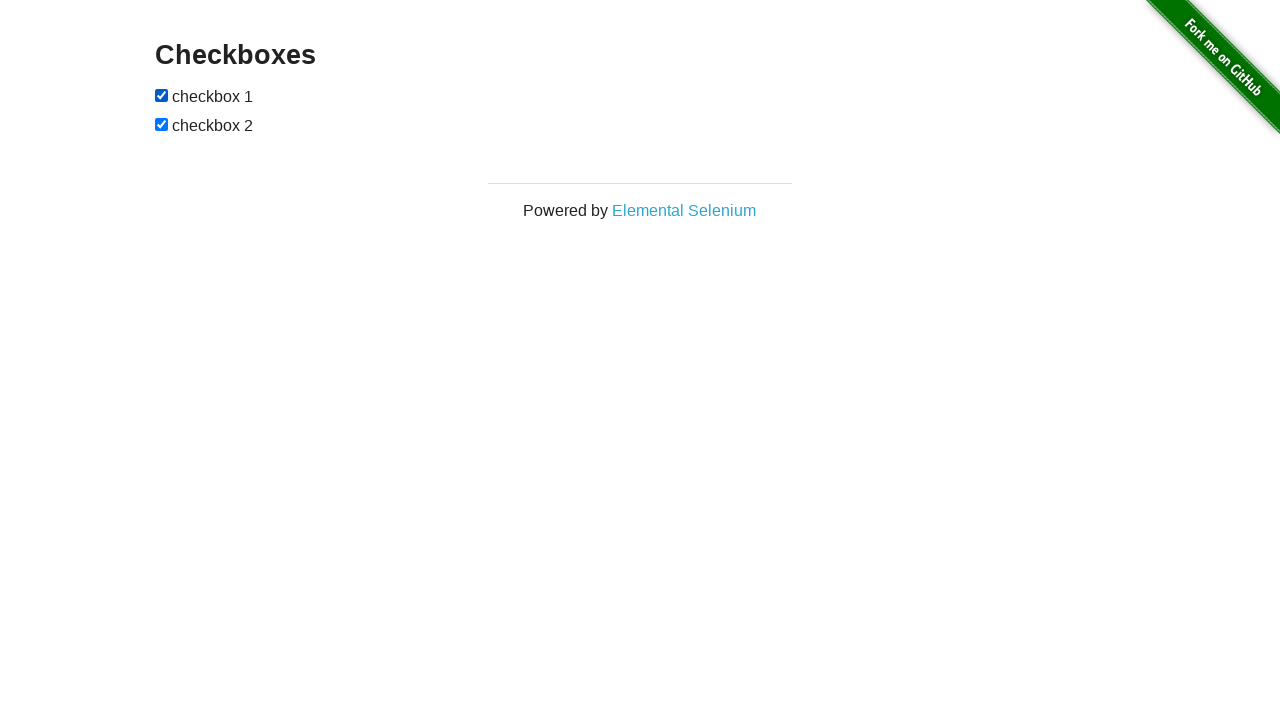

Verified checkbox2 is checked
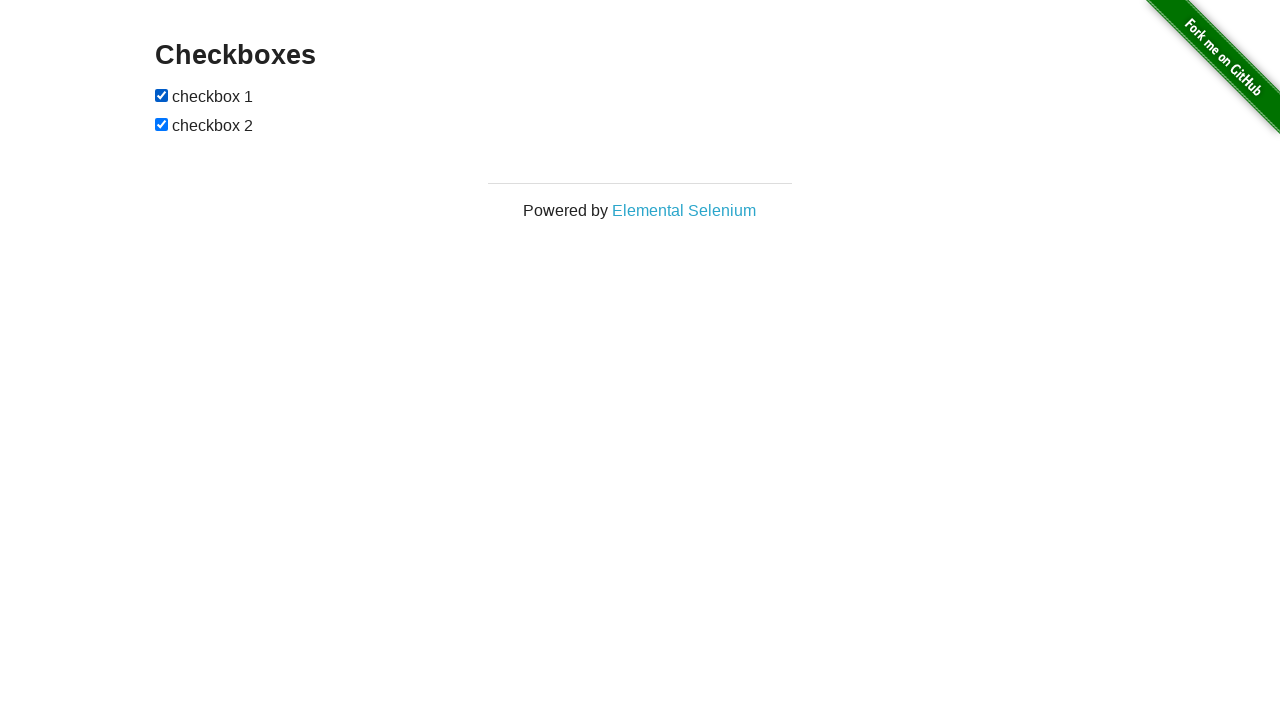

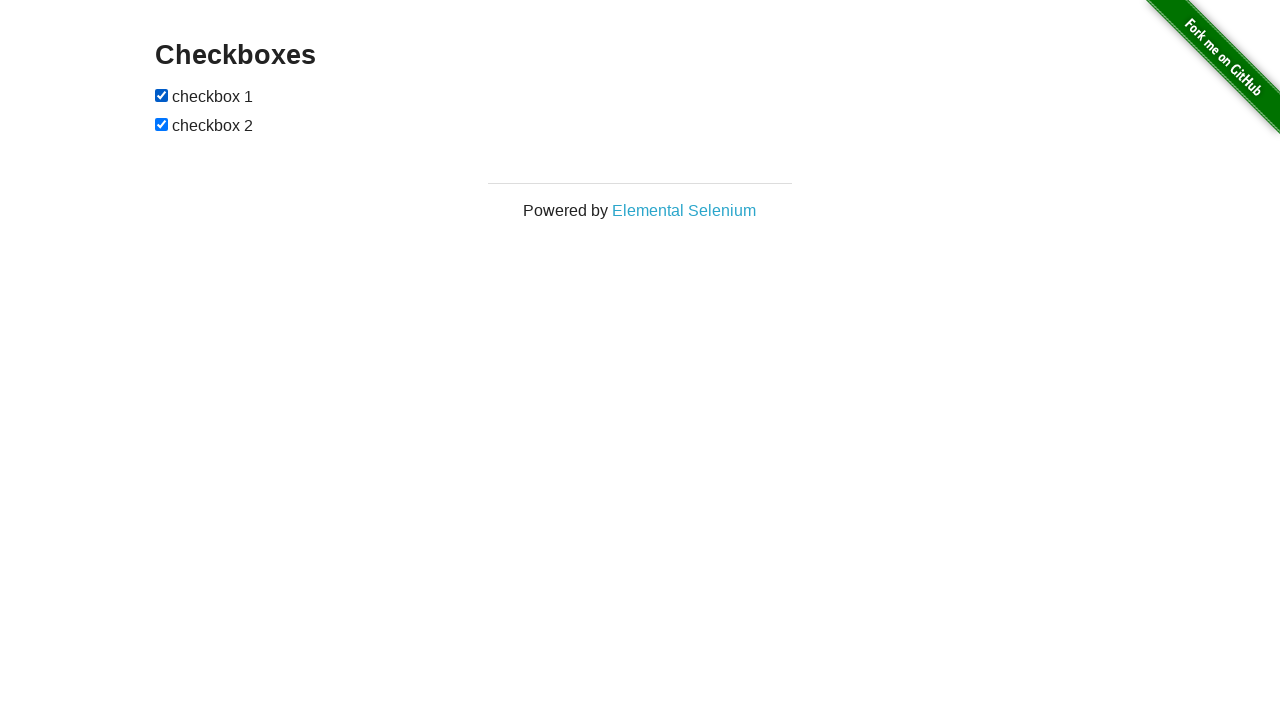